Navigates to W3Schools prompt example, switches to iframe, clicks button to trigger prompt, enters text and accepts it

Starting URL: http://www.w3schools.com/js/tryit.asp?filename=tryjs_prompt

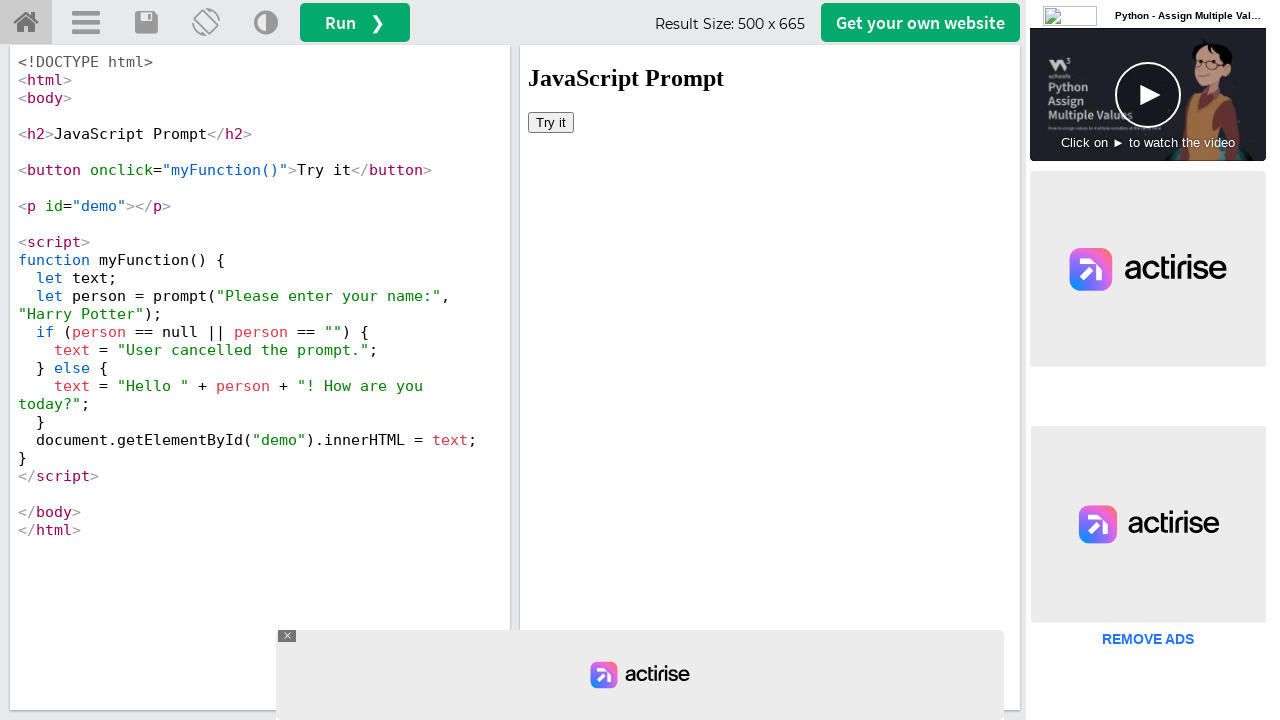

Located iframe with id 'iframeResult'
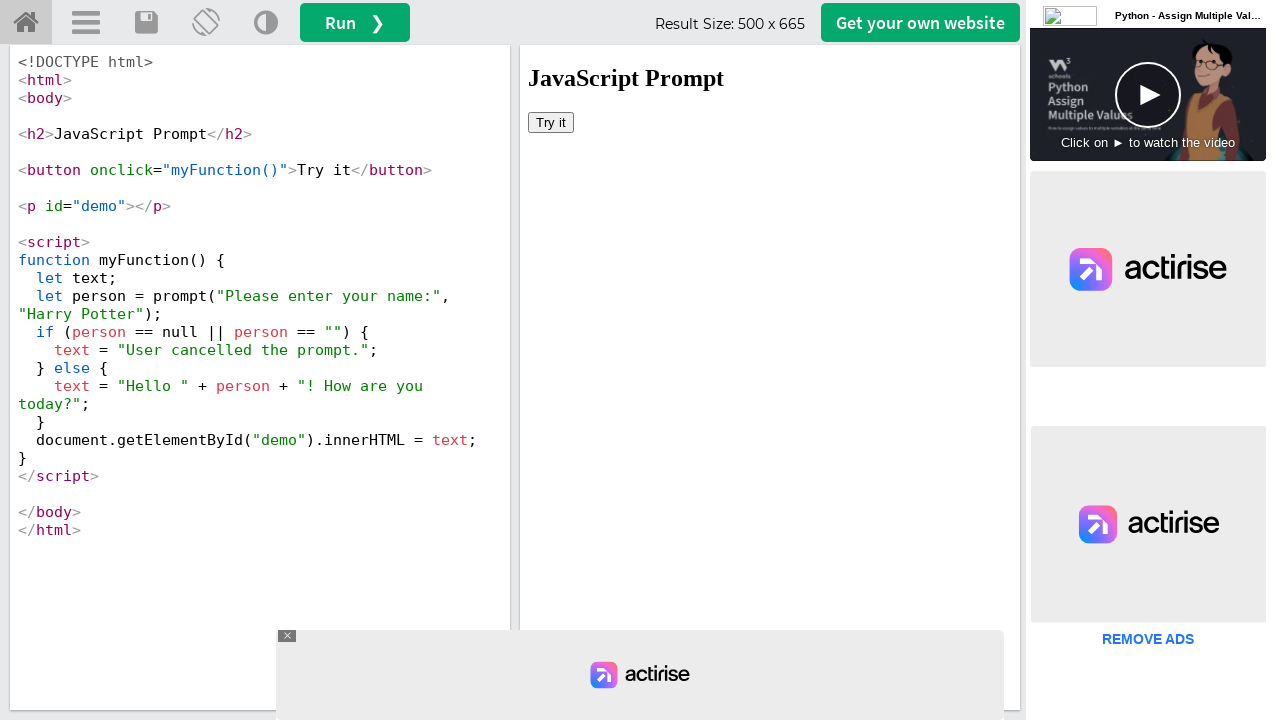

Retrieved text content from first paragraph in iframe
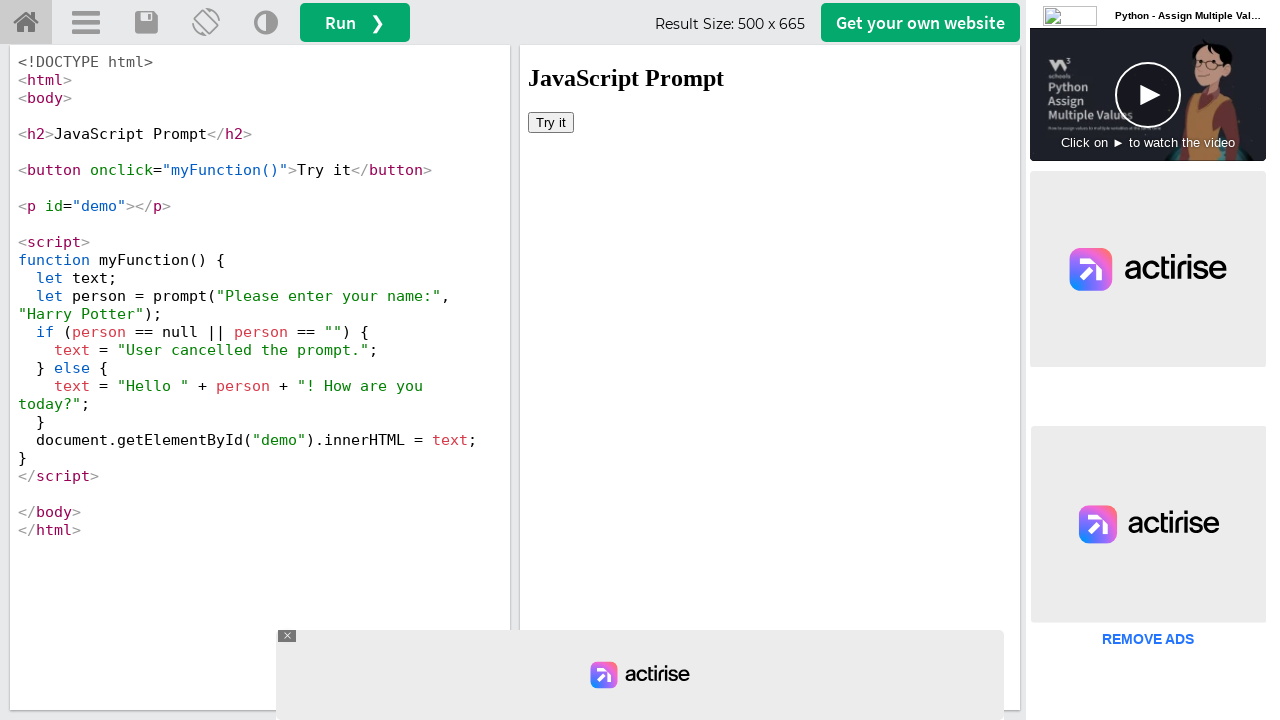

Set up dialog handler to accept prompt with text 'Rohith Nandakumar'
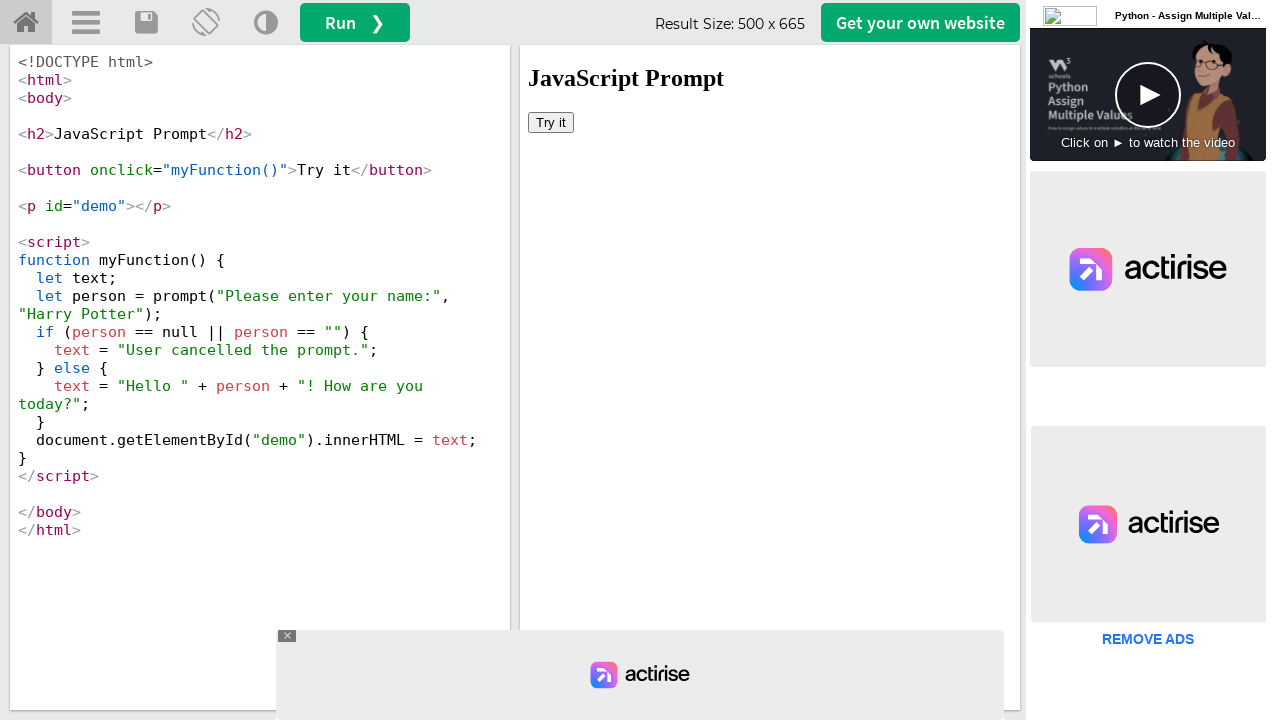

Clicked button in iframe to trigger prompt dialog at (551, 122) on #iframeResult >> internal:control=enter-frame >> xpath=/html/body/button
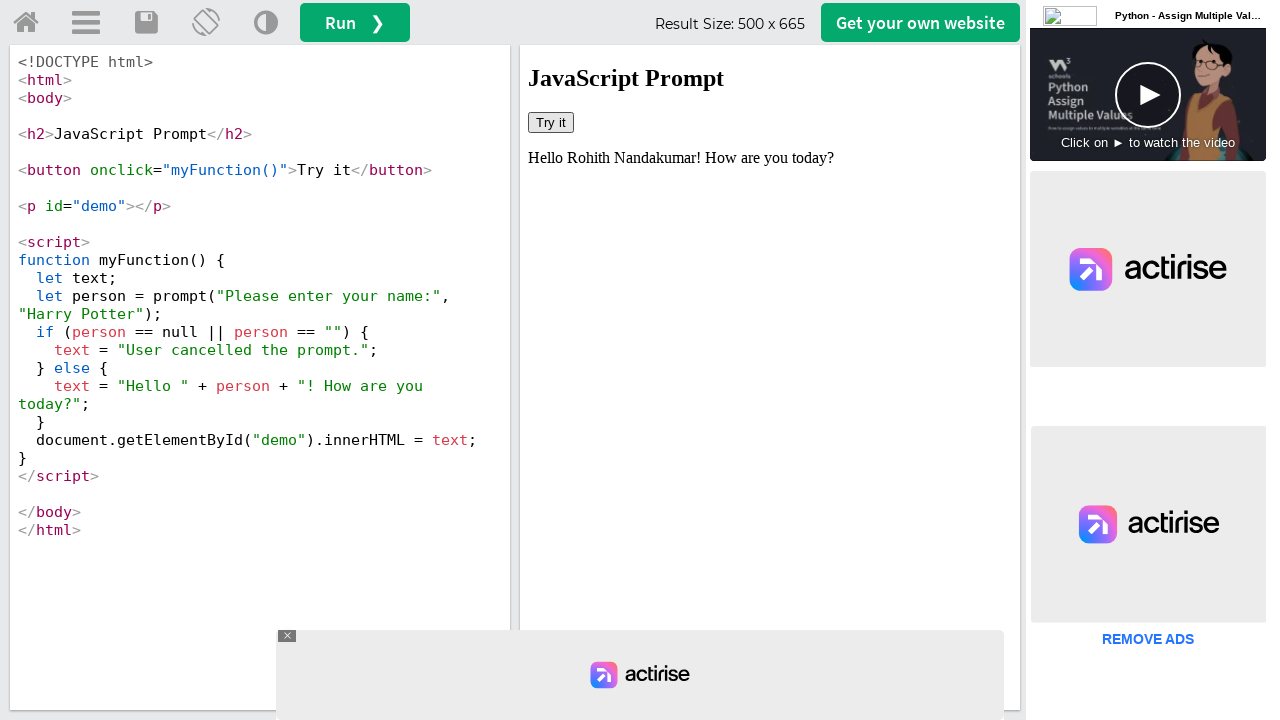

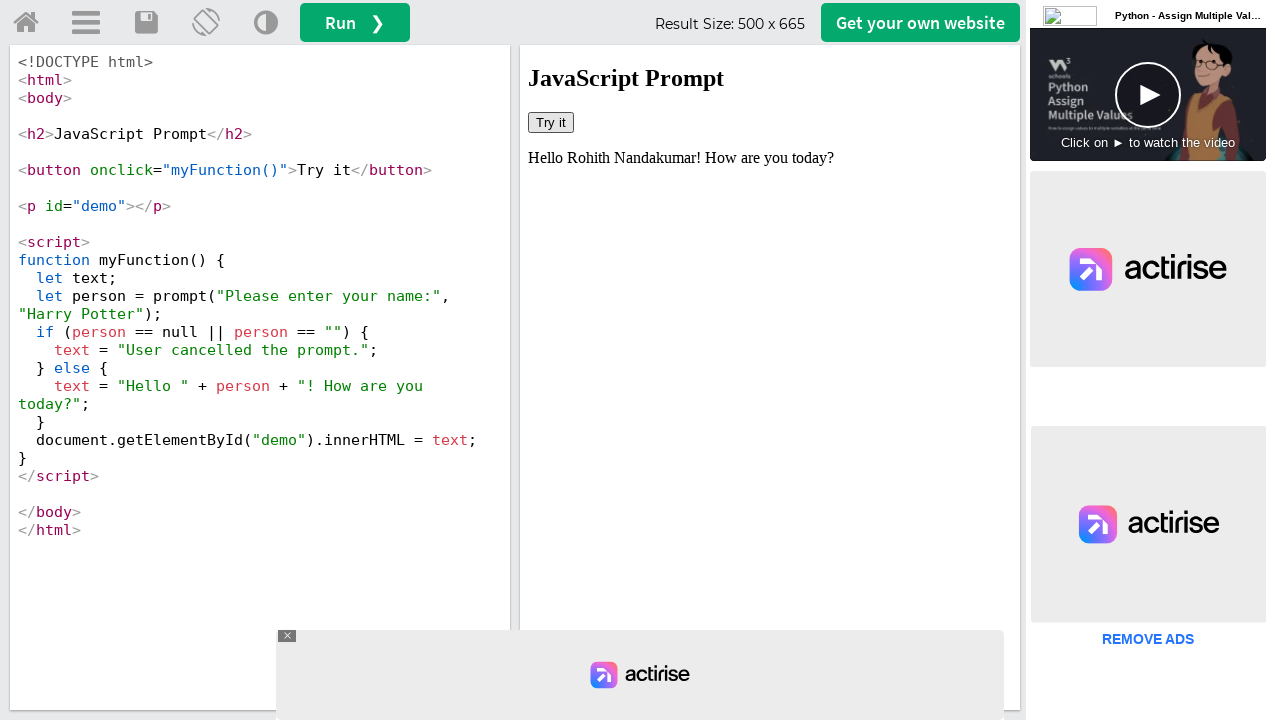